Tests state dropdown functionality by selecting Illinois, Virginia, and California in sequence, then verifies that California is the final selected option.

Starting URL: https://practice.cydeo.com/dropdown

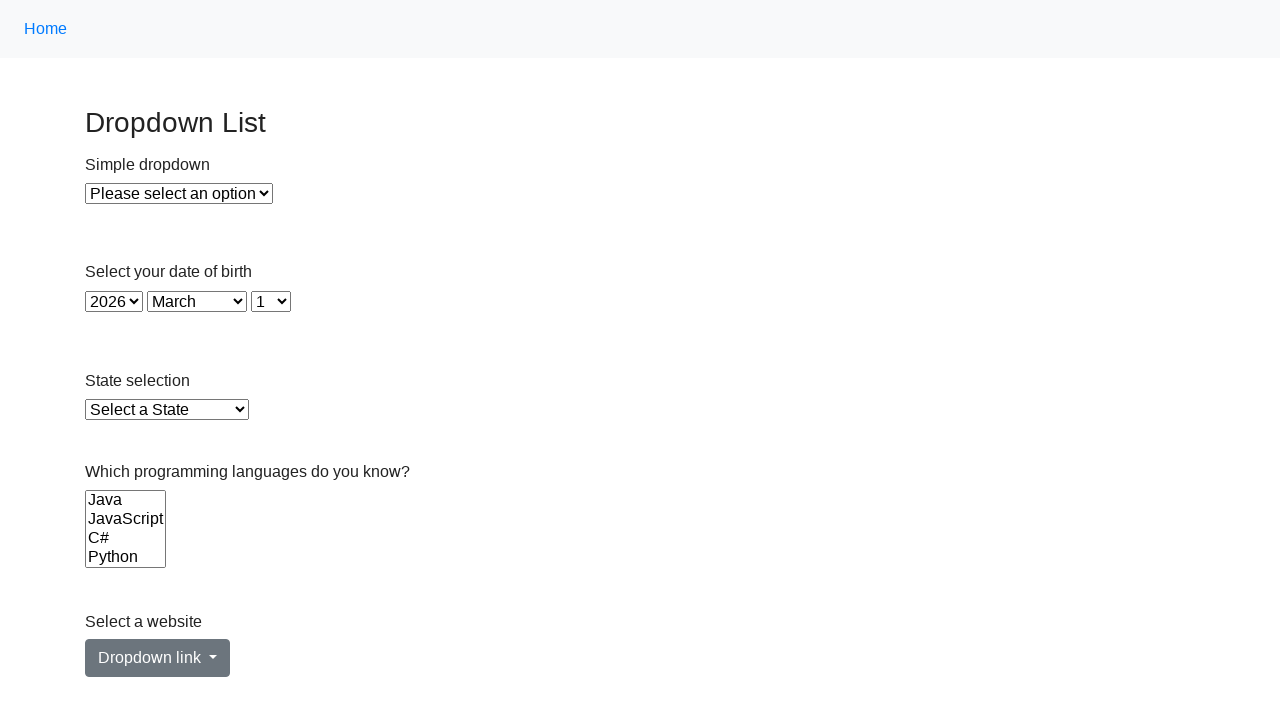

Selected Illinois from state dropdown on select#state
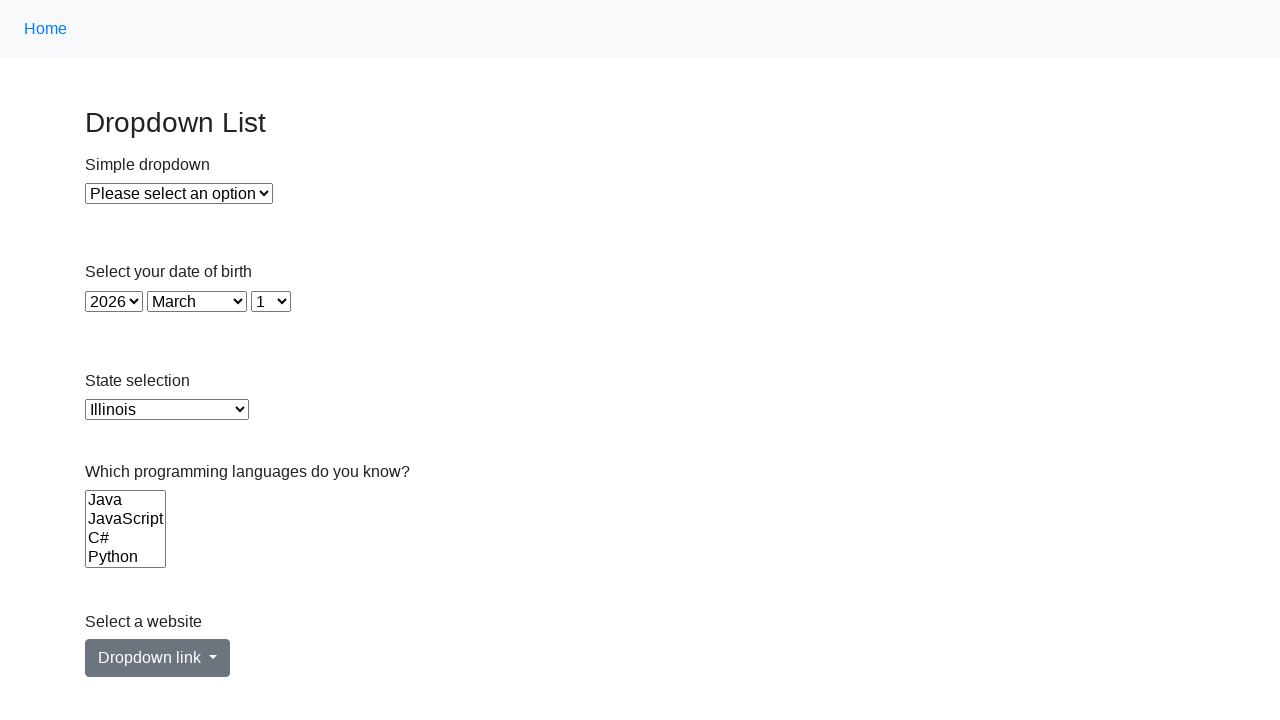

Selected Virginia from state dropdown by value on select#state
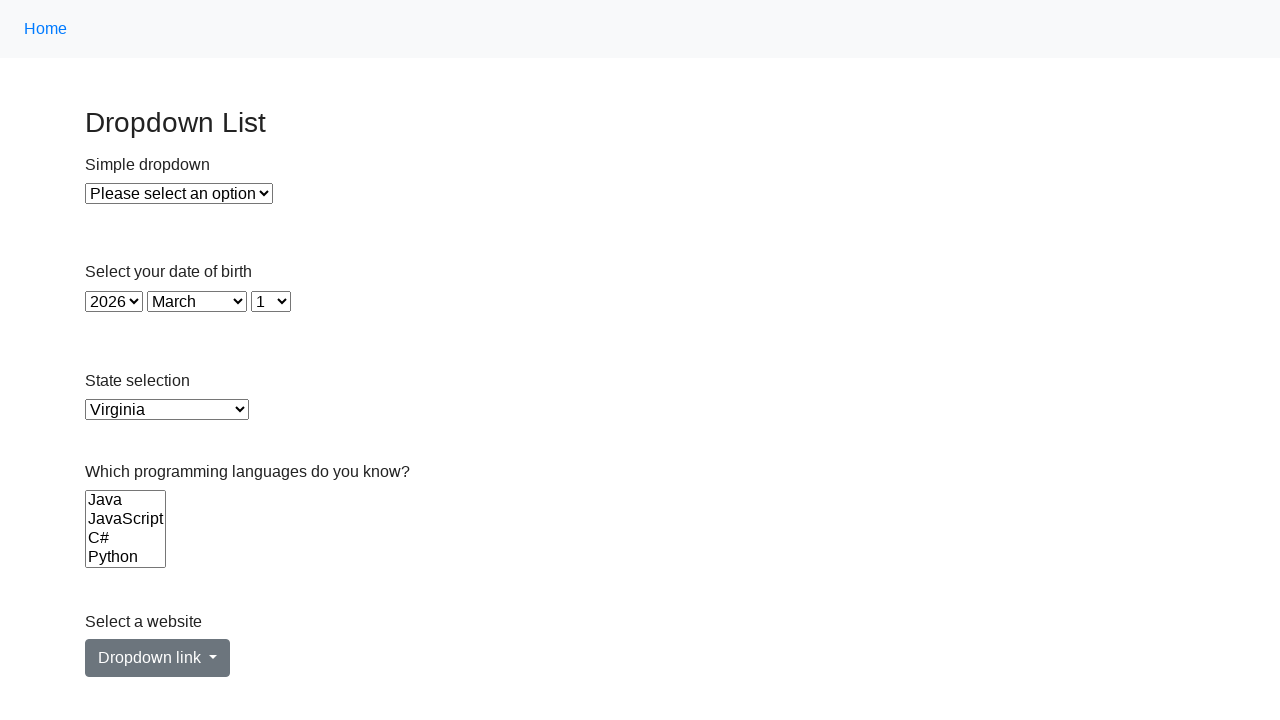

Selected California from state dropdown by index on select#state
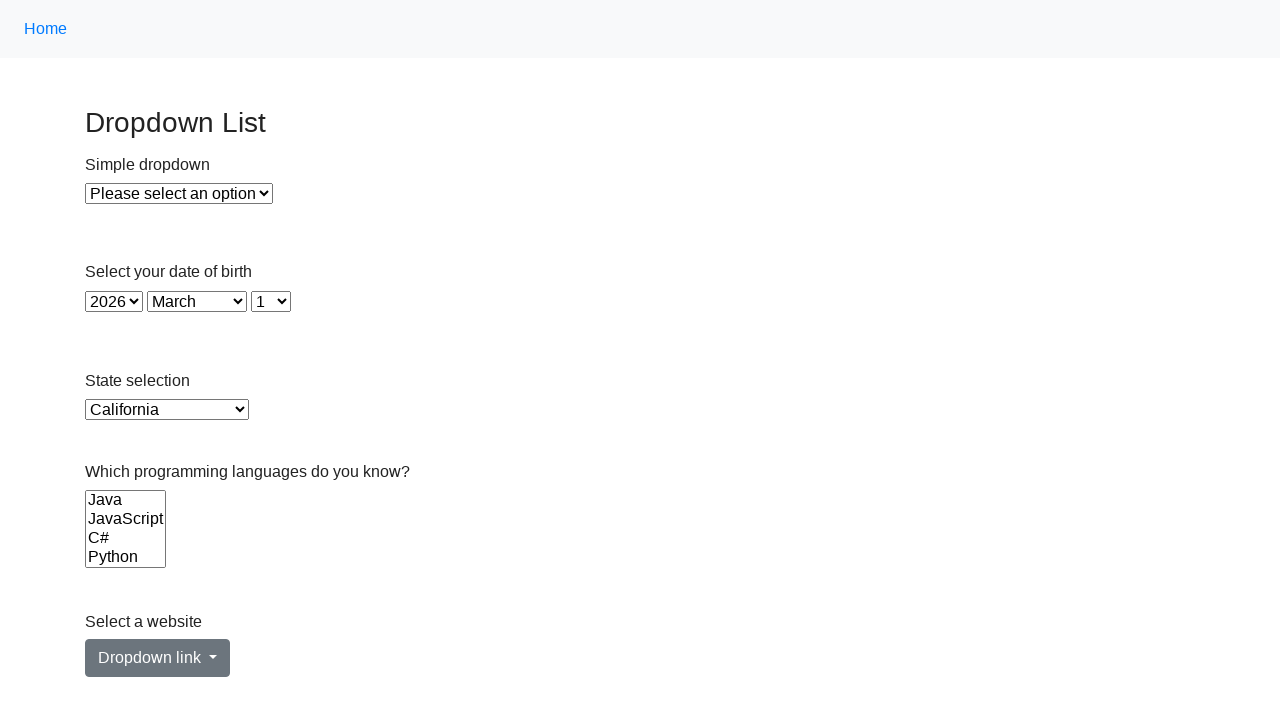

Retrieved selected option value from state dropdown
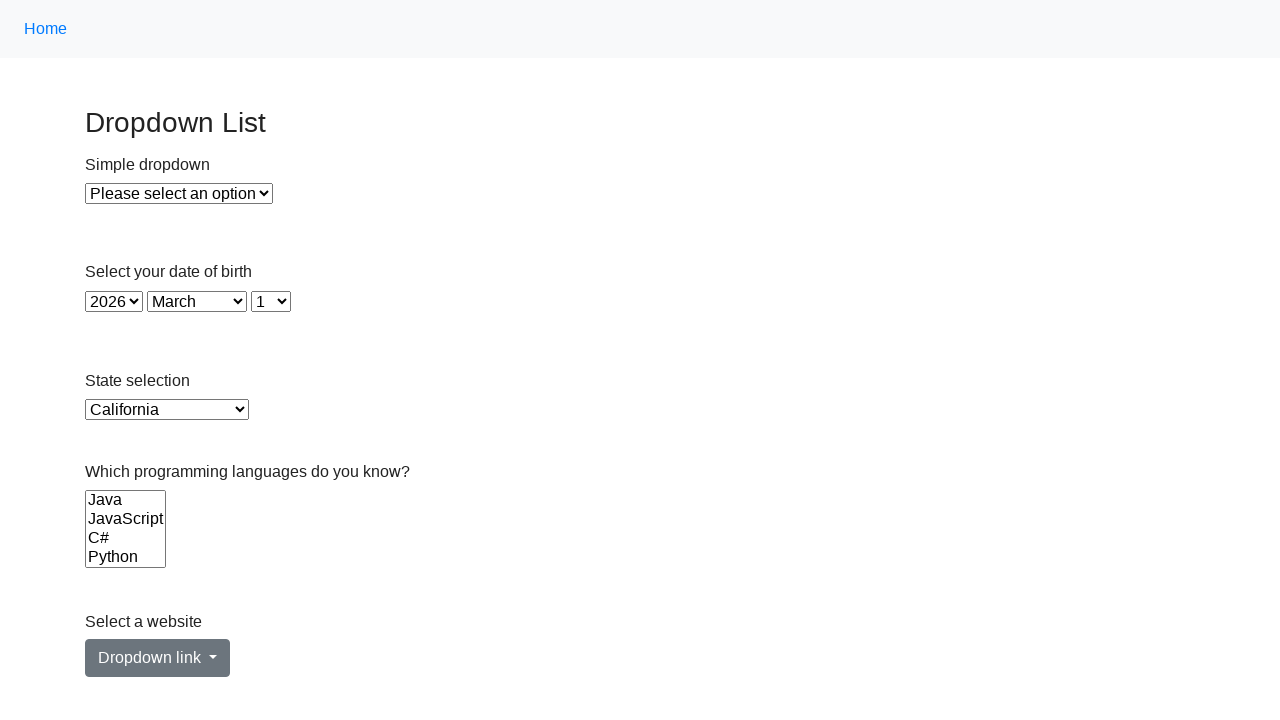

Verified that California is the final selected option
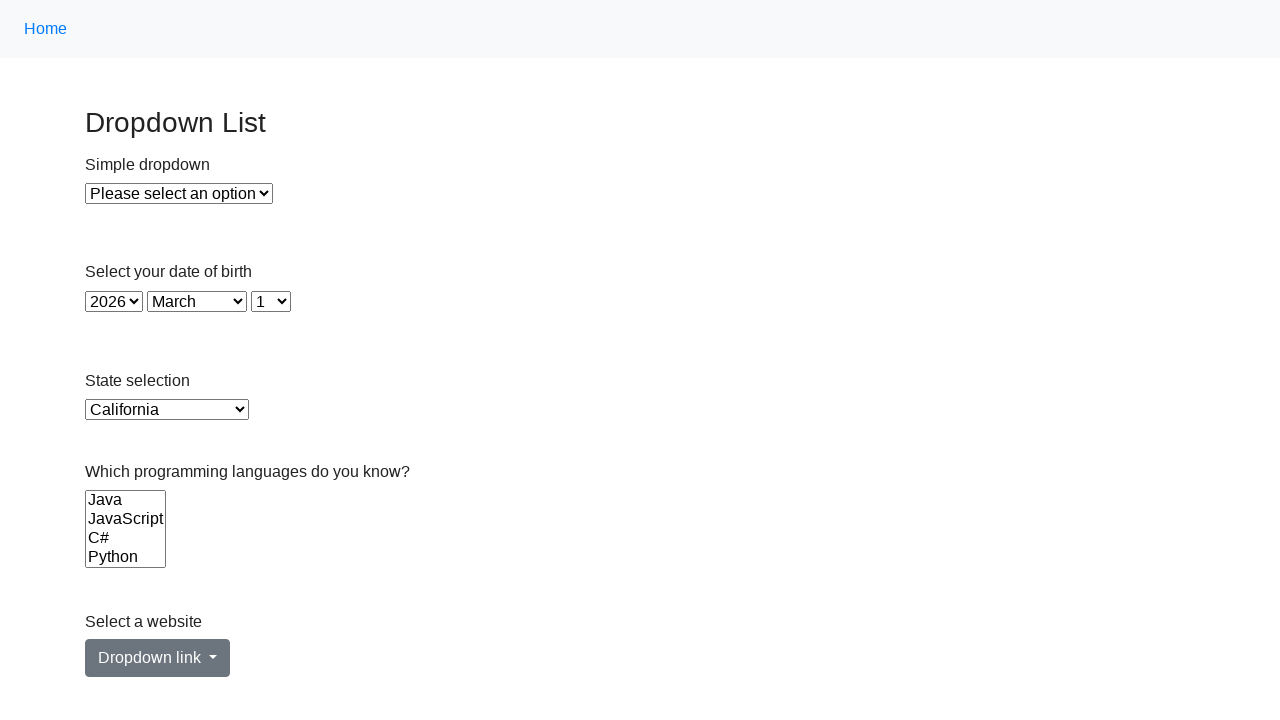

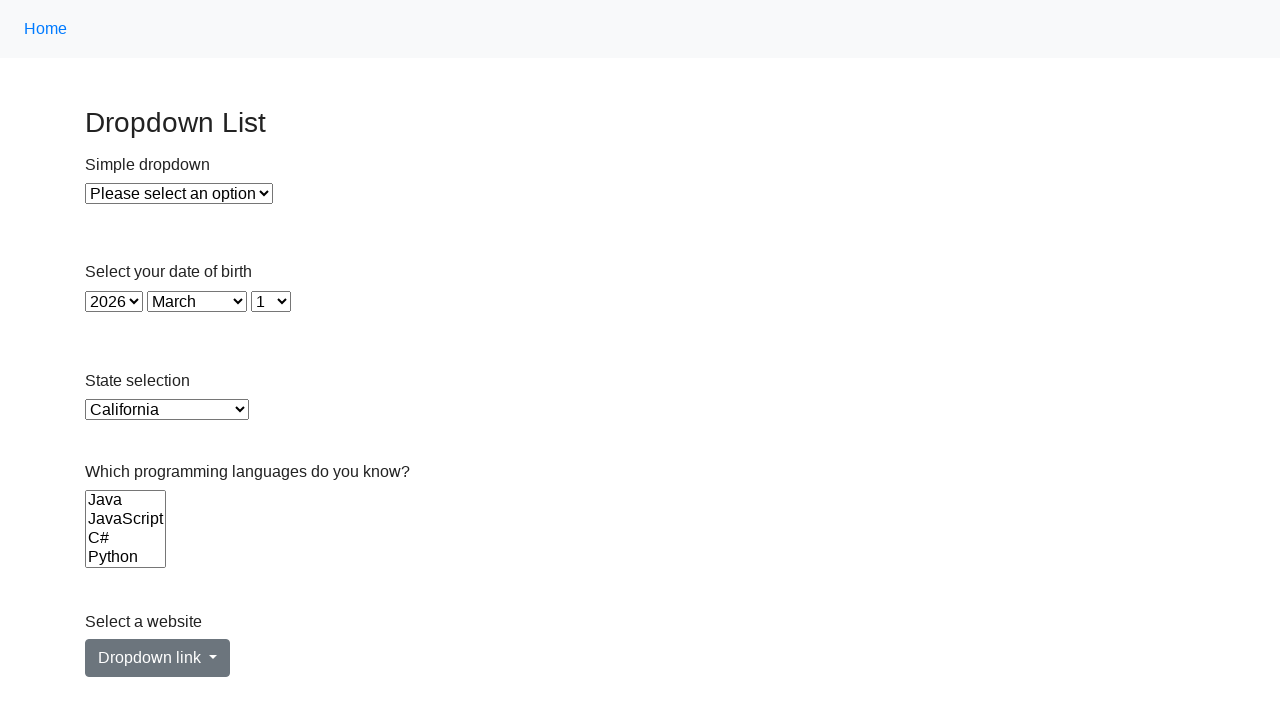